Demonstrates keyboard shortcuts by entering text in a username field, selecting all text with Ctrl+A, copying with Ctrl+C, tabbing to next field, and pasting with Ctrl+V

Starting URL: https://www.saucedemo.com/v1/

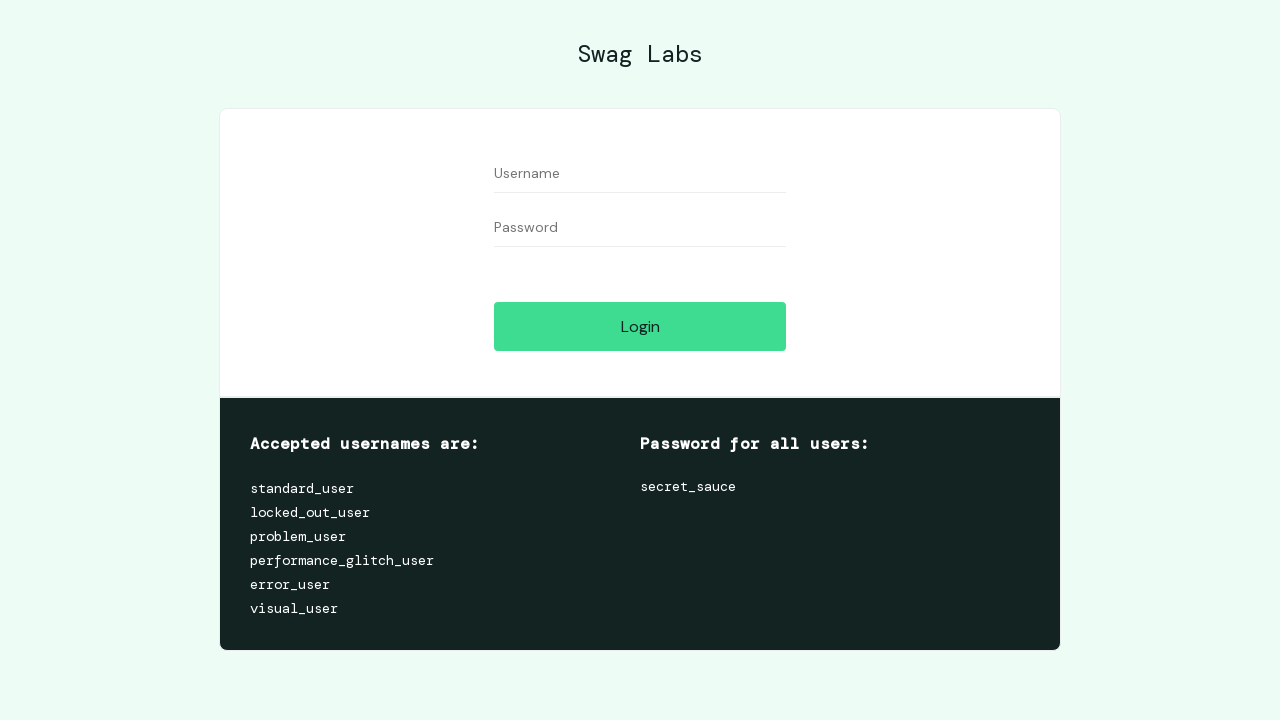

Entered 'standard-user' in the username field on #user-name
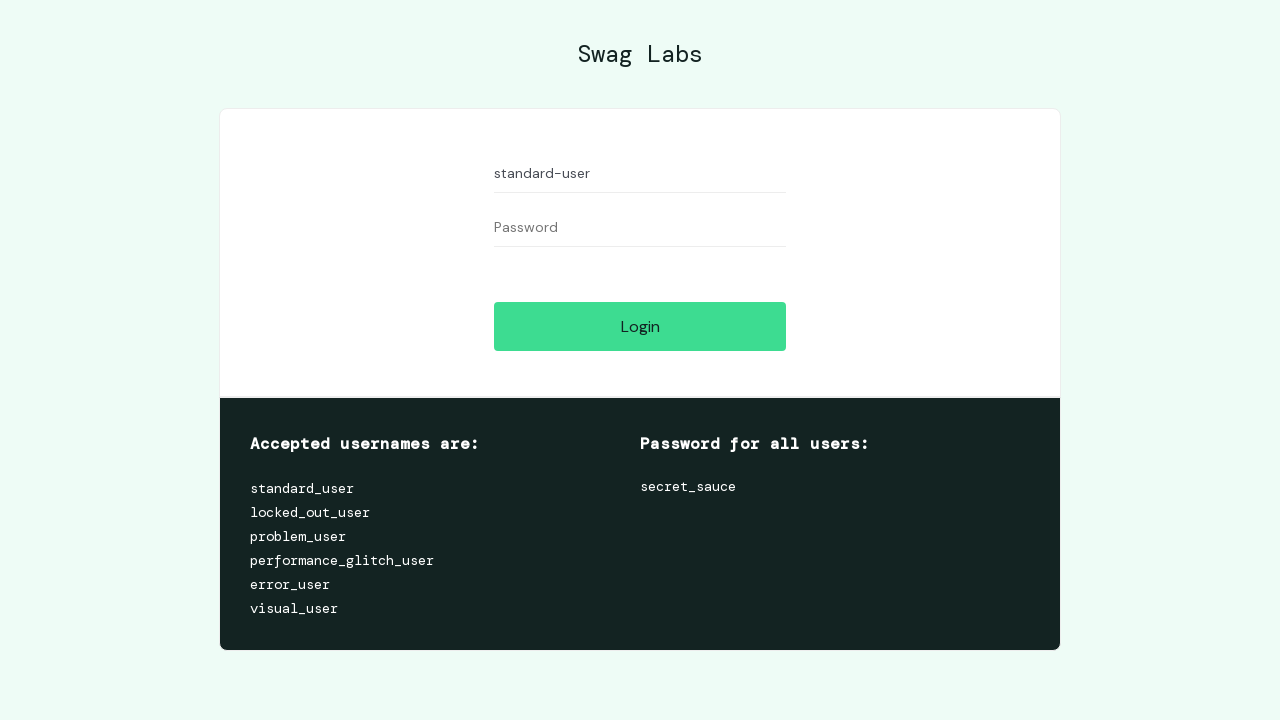

Selected all text in username field using Ctrl+A on #user-name
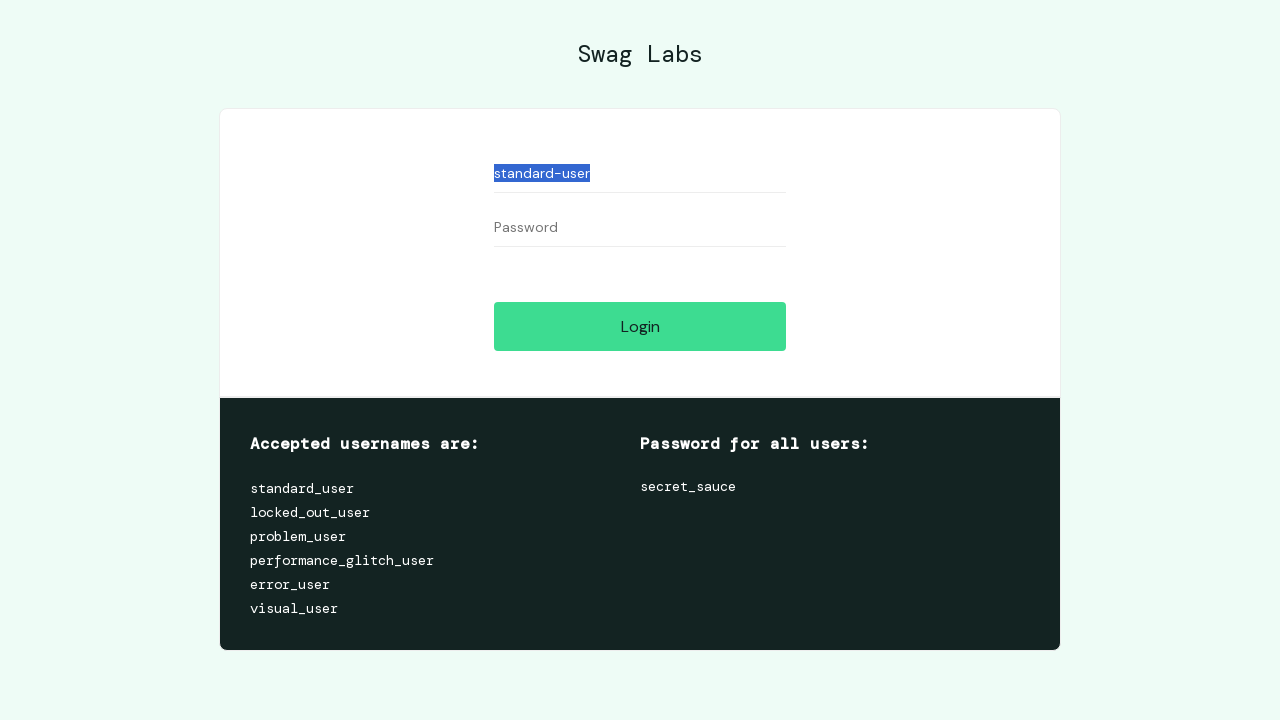

Copied selected username text using Ctrl+C on #user-name
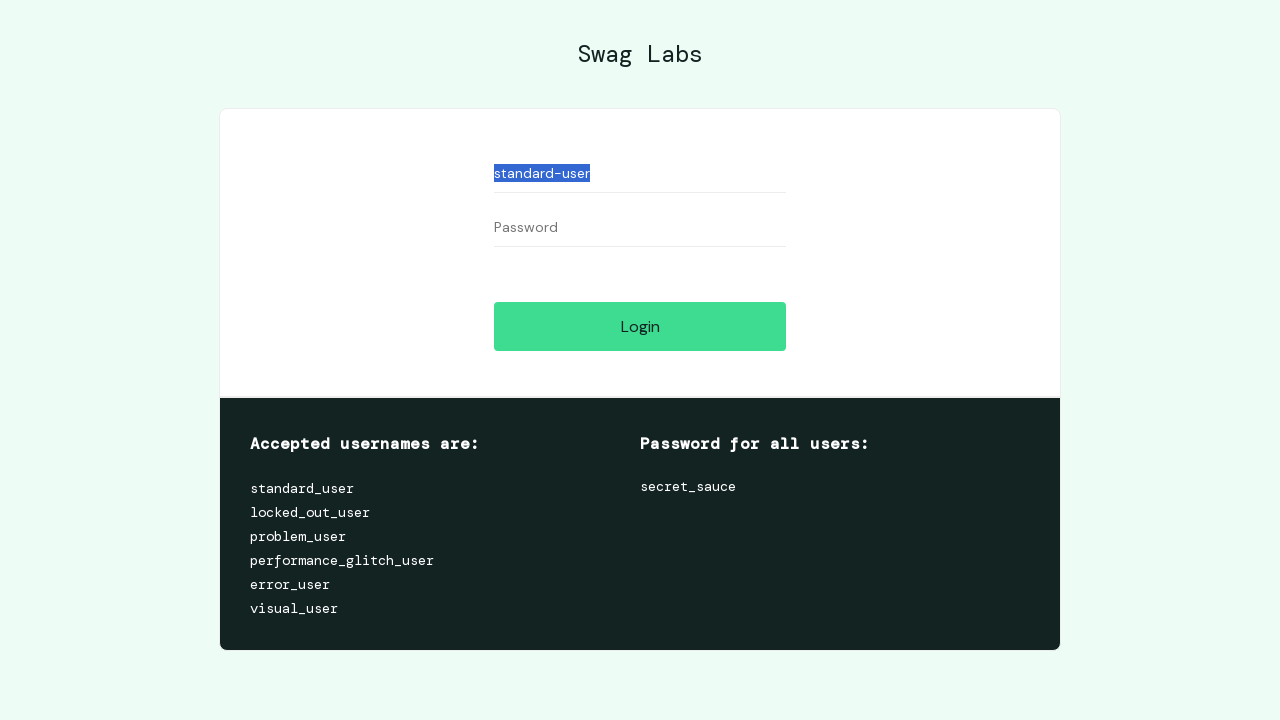

Tabbed to the next field (password field)
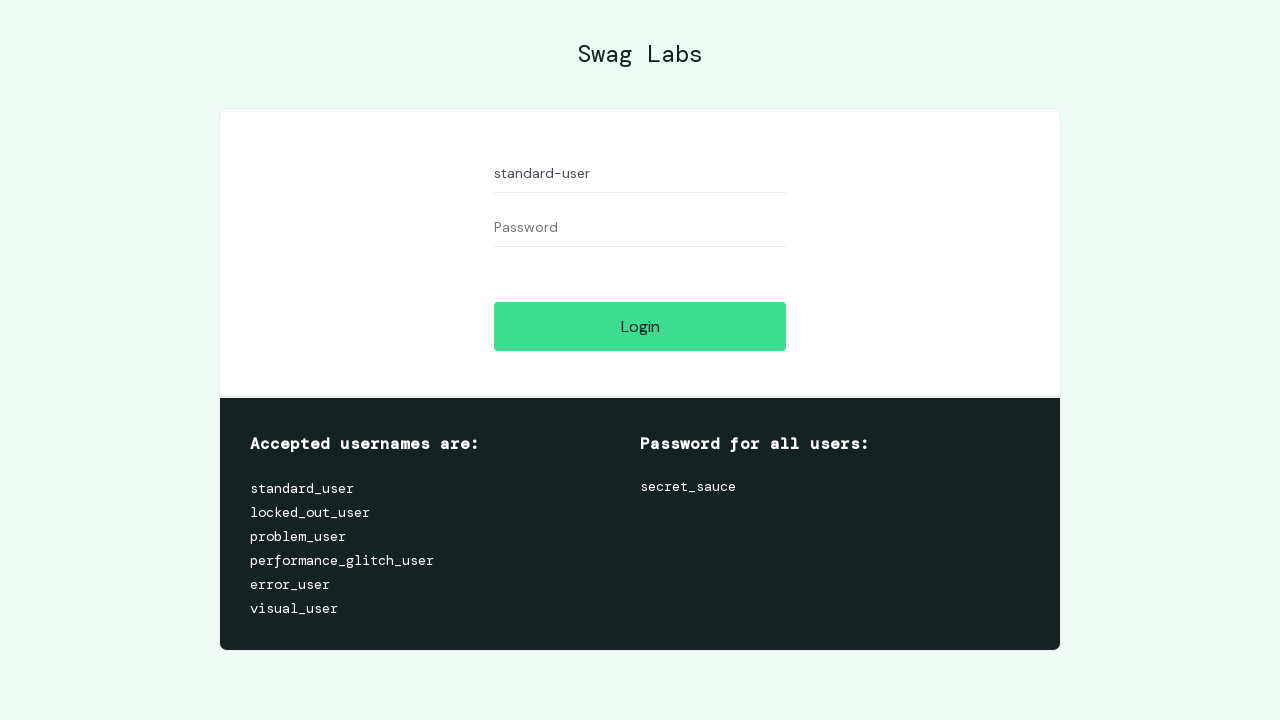

Pasted copied text into password field using Ctrl+V
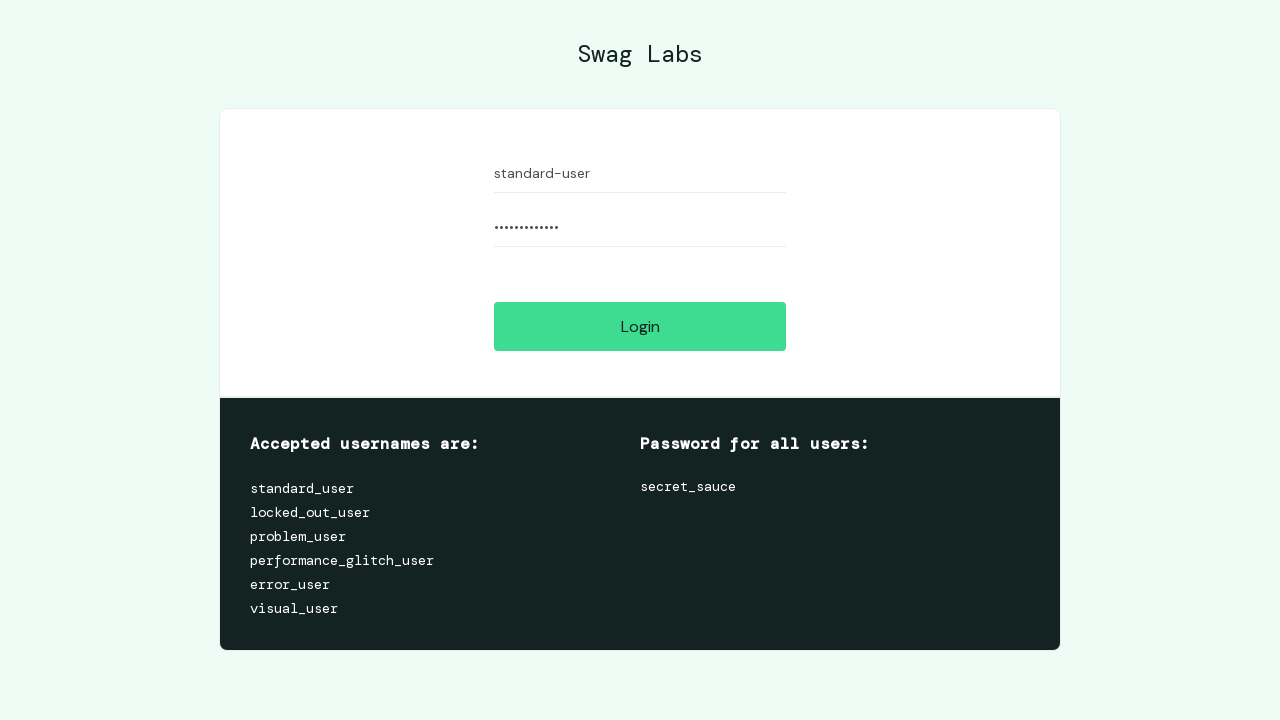

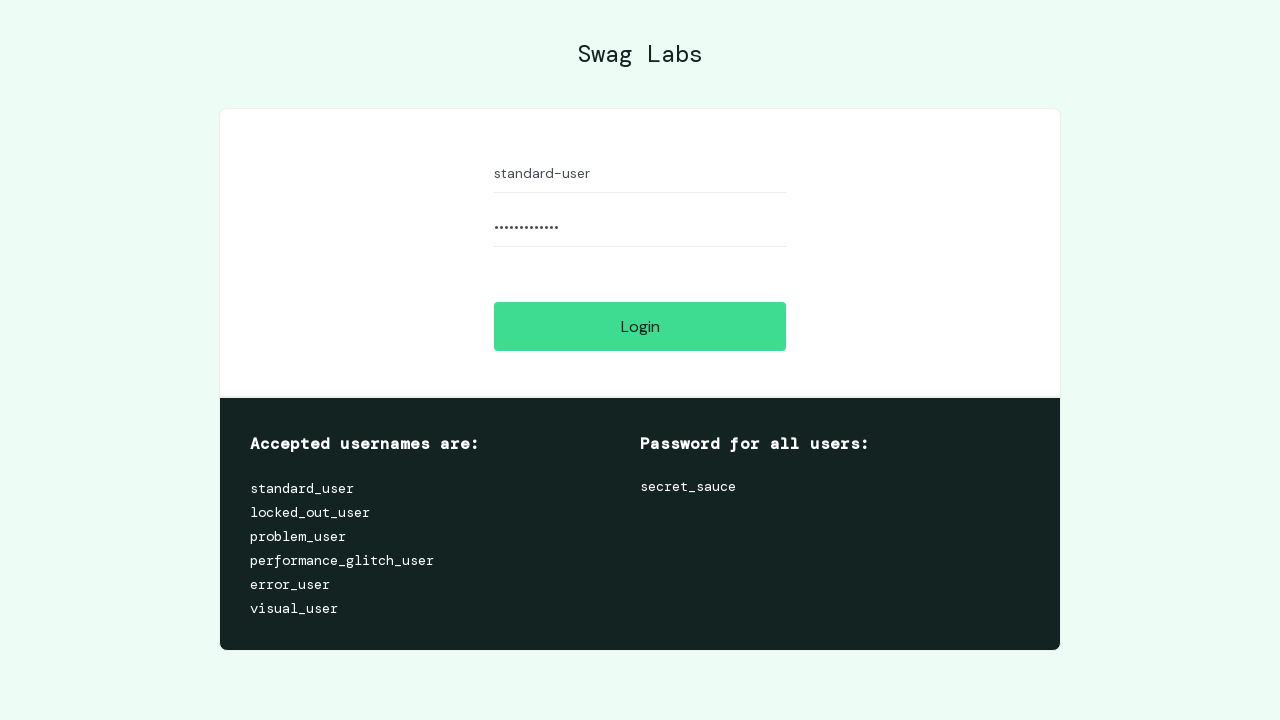